Tests drag and drop functionality on jQuery UI draggable demo by clicking, holding, moving, and releasing a draggable element

Starting URL: https://jqueryui.com/draggable/

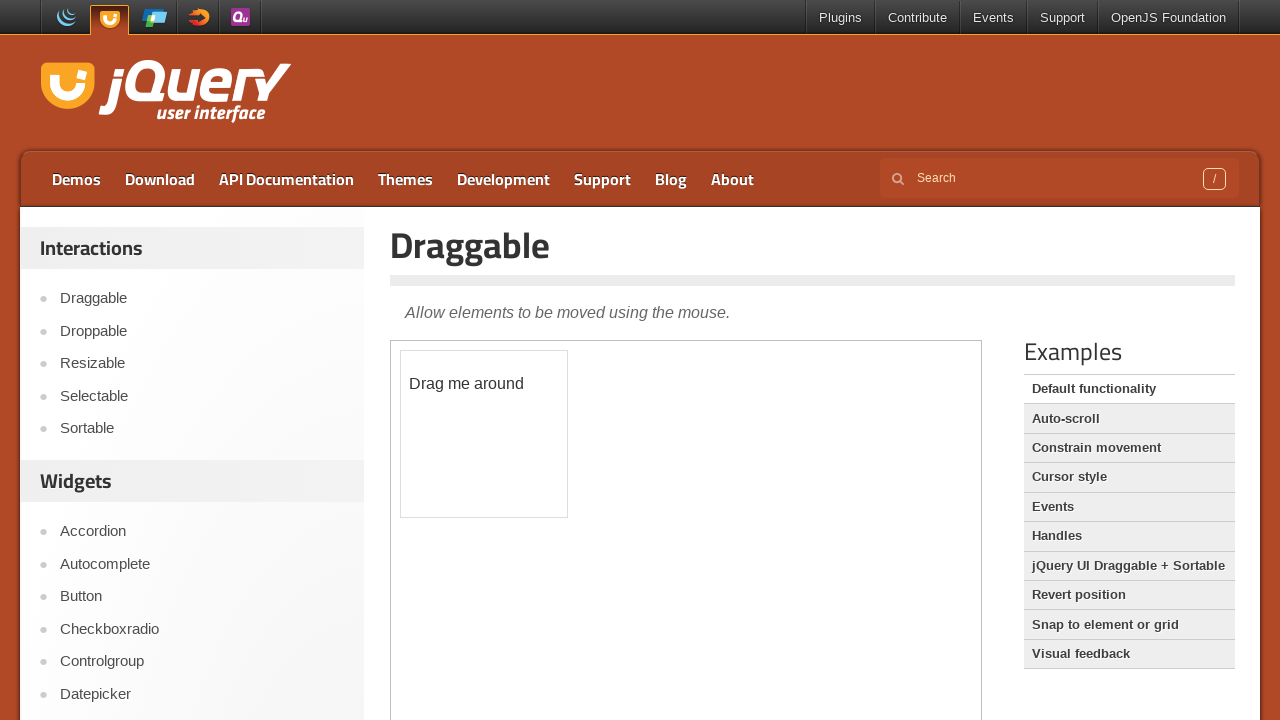

Located the demo iframe containing draggable element
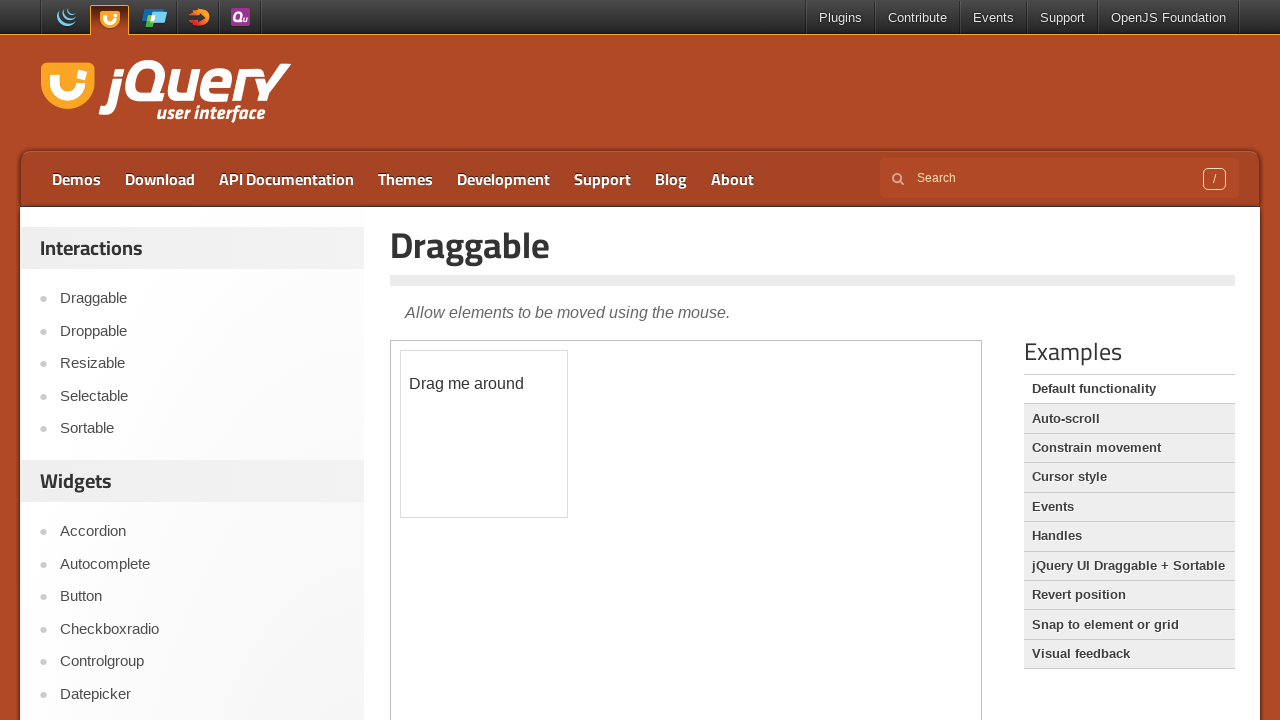

Located the draggable element with ID 'draggable'
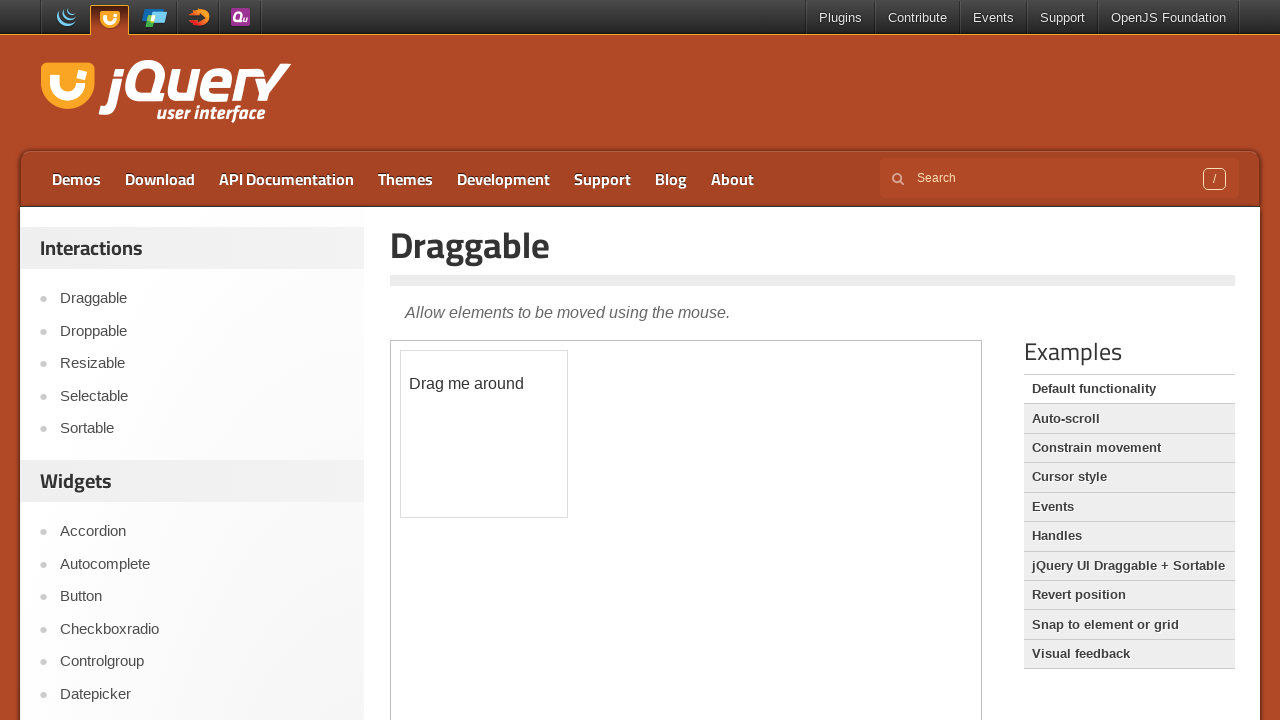

Dragged the element 70 pixels right and 90 pixels down at (471, 441)
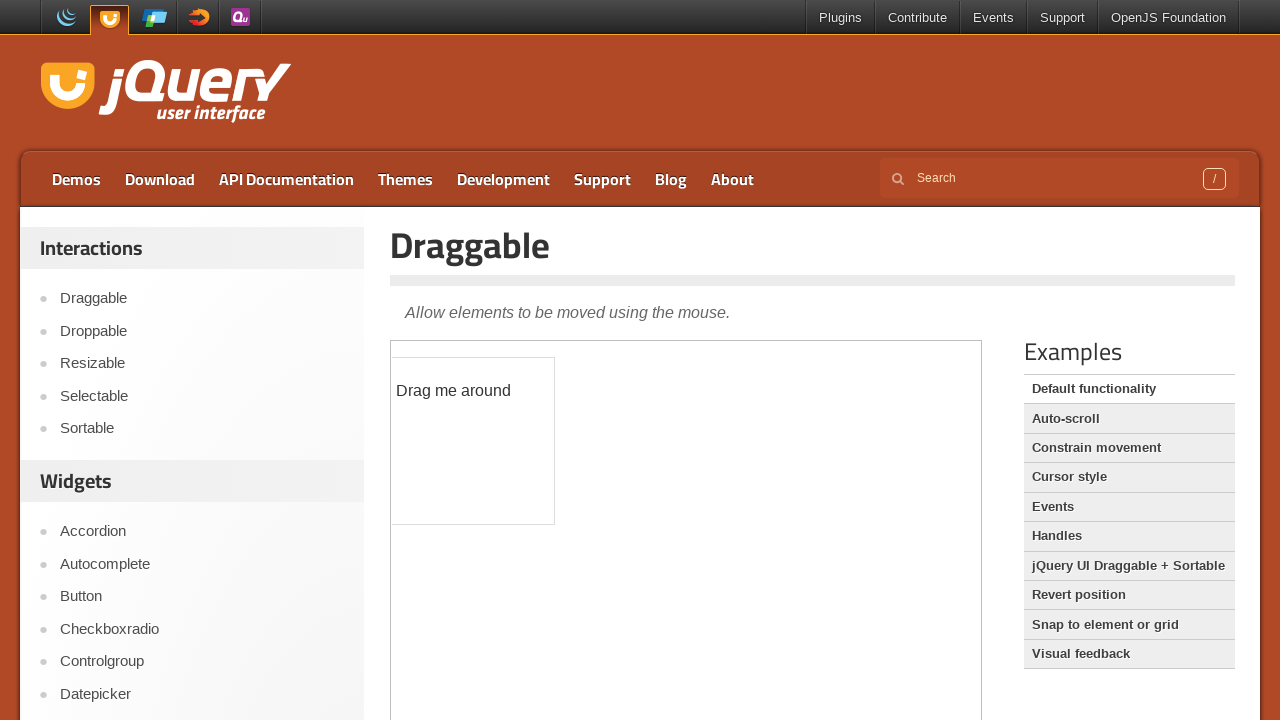

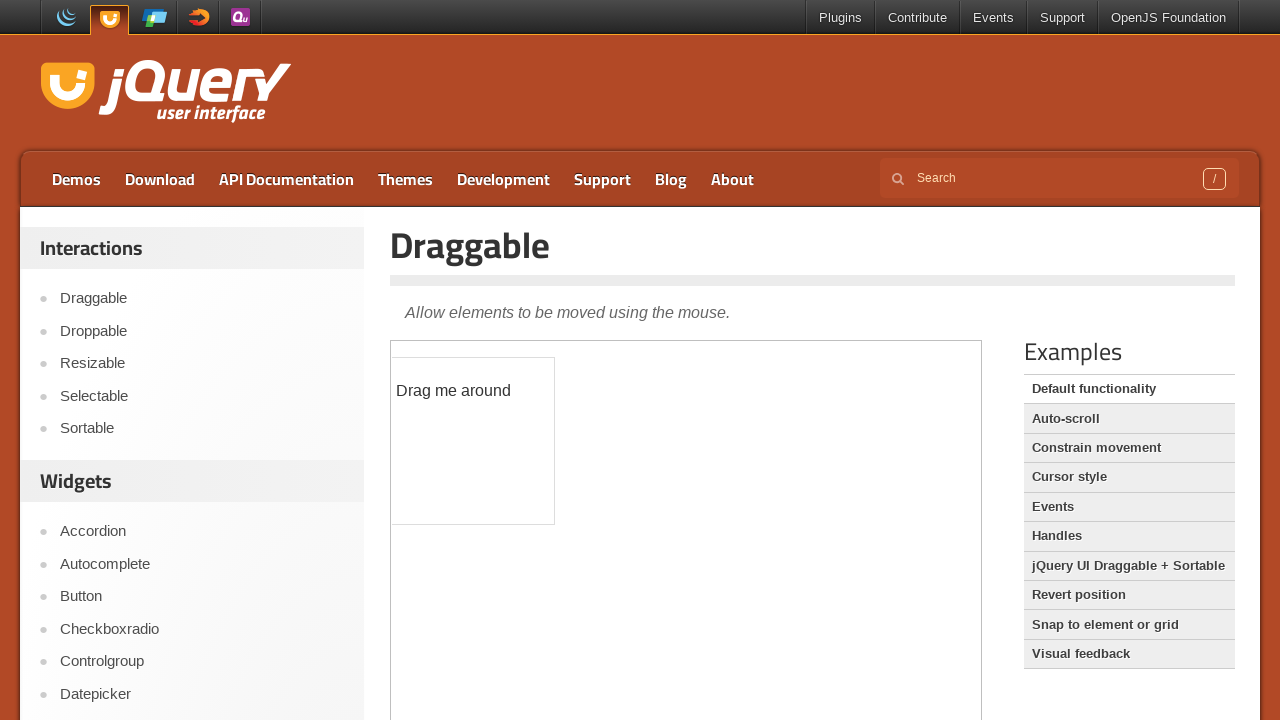